Tests drag and drop functionality by dragging an element from source to target location

Starting URL: https://jqueryui.com/resources/demos/droppable/default.html

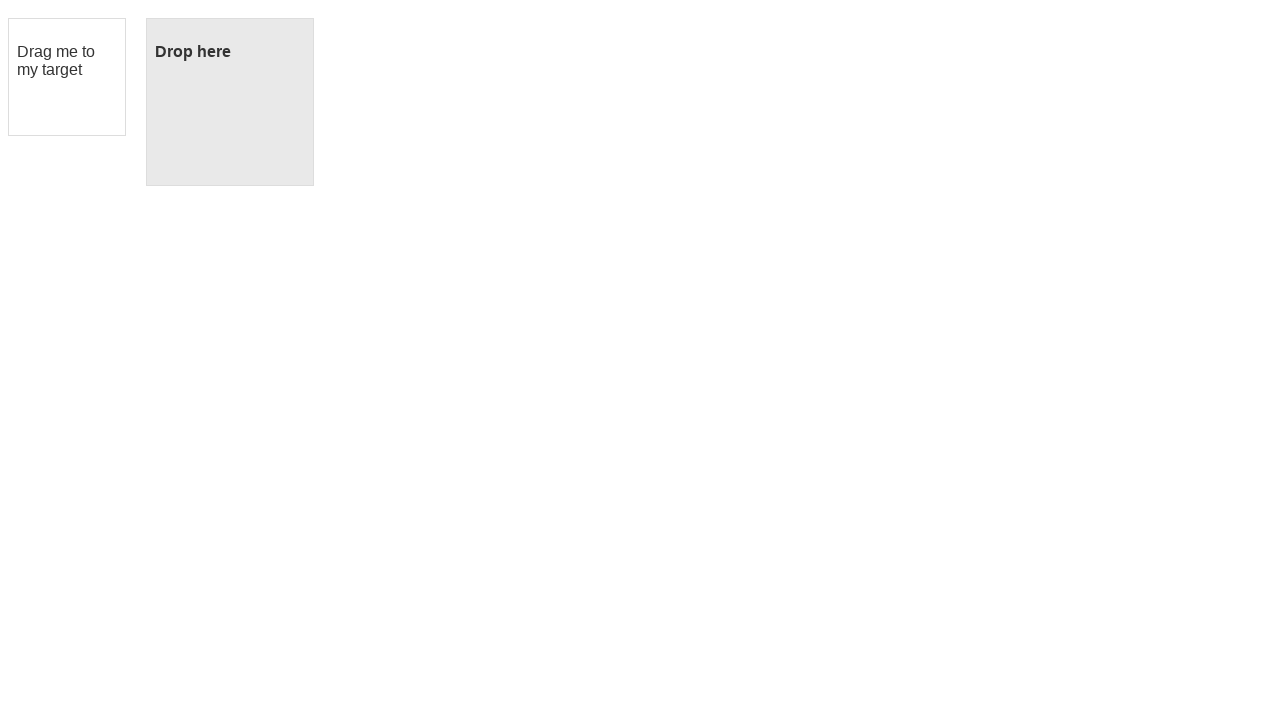

Located draggable source element with ID 'draggable'
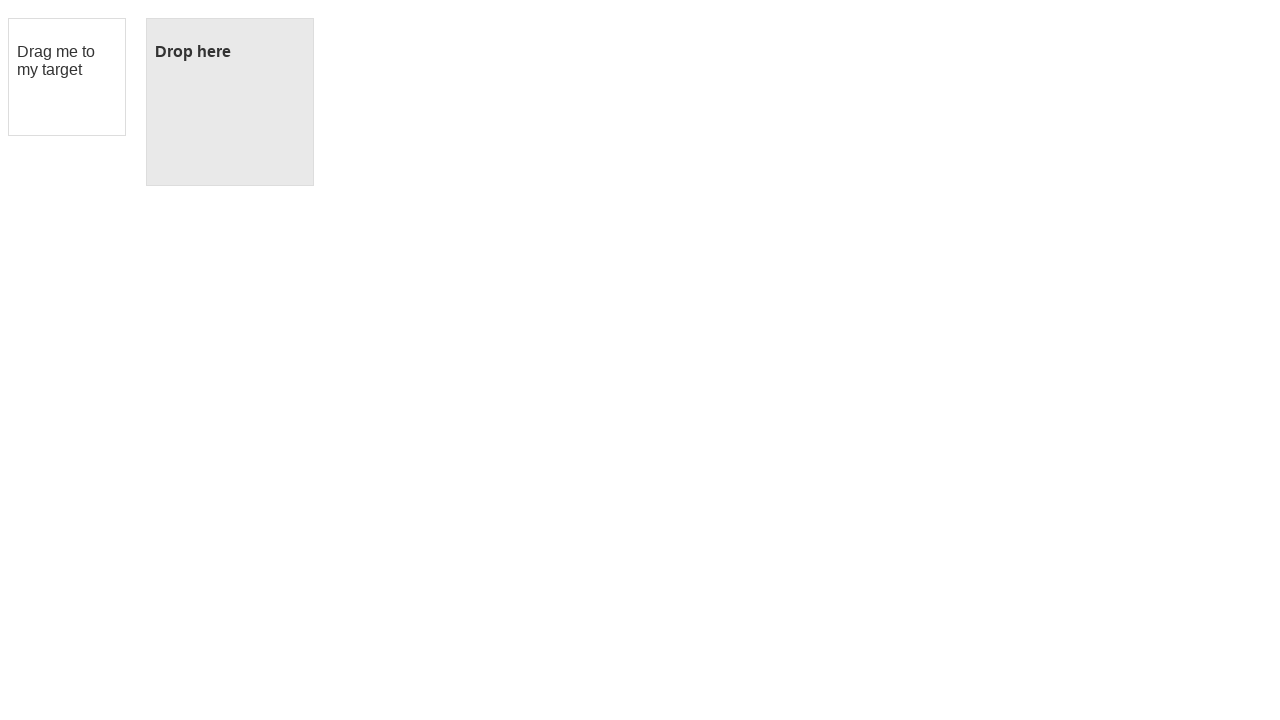

Located droppable target element with ID 'droppable'
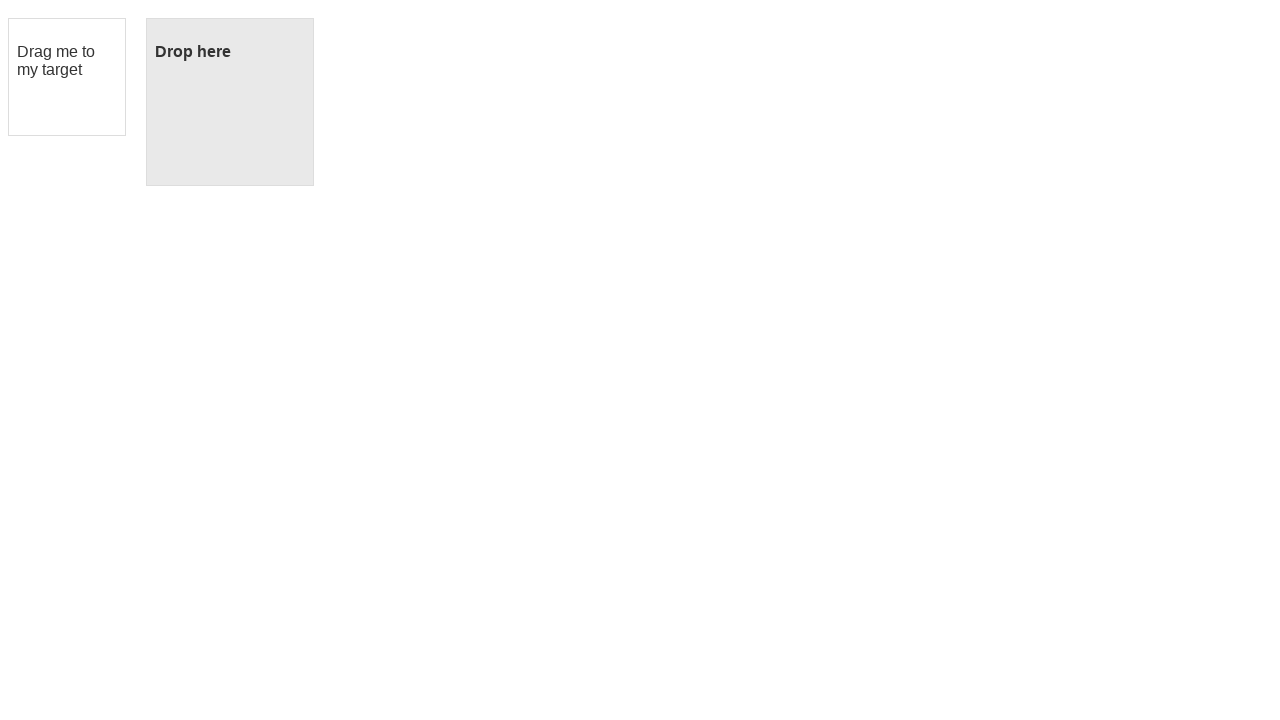

Dragged source element to target location at (230, 102)
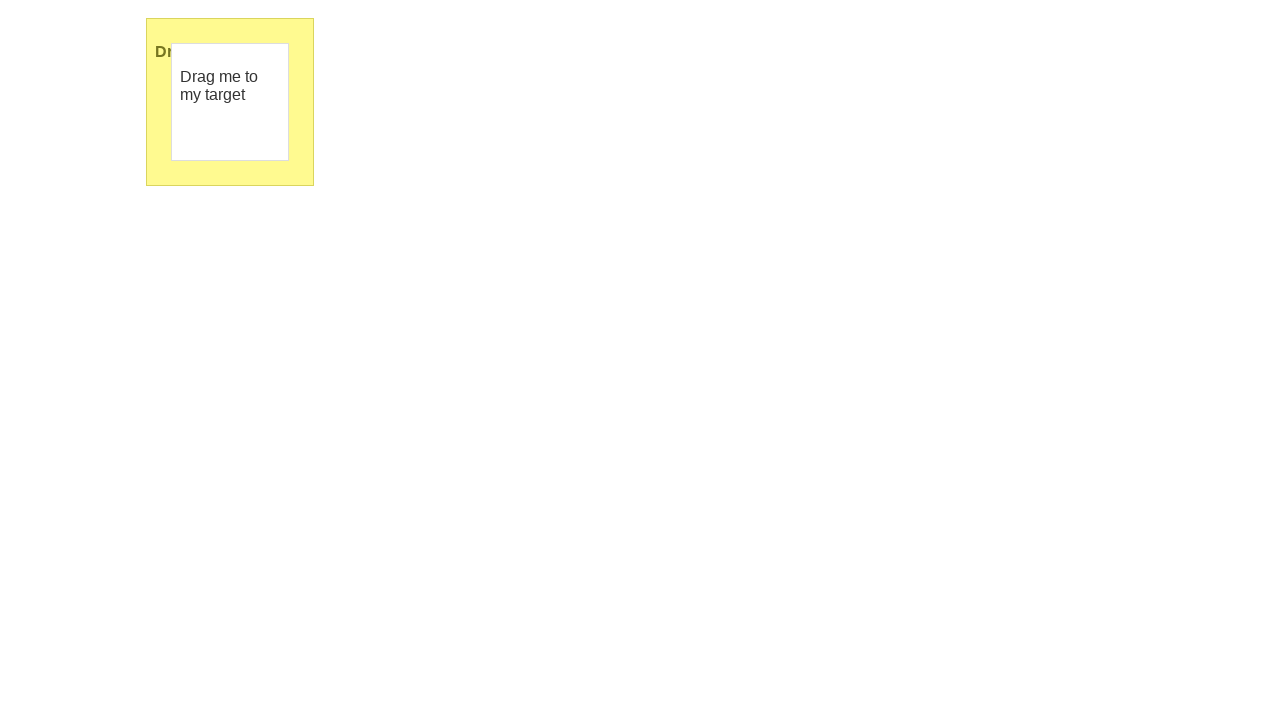

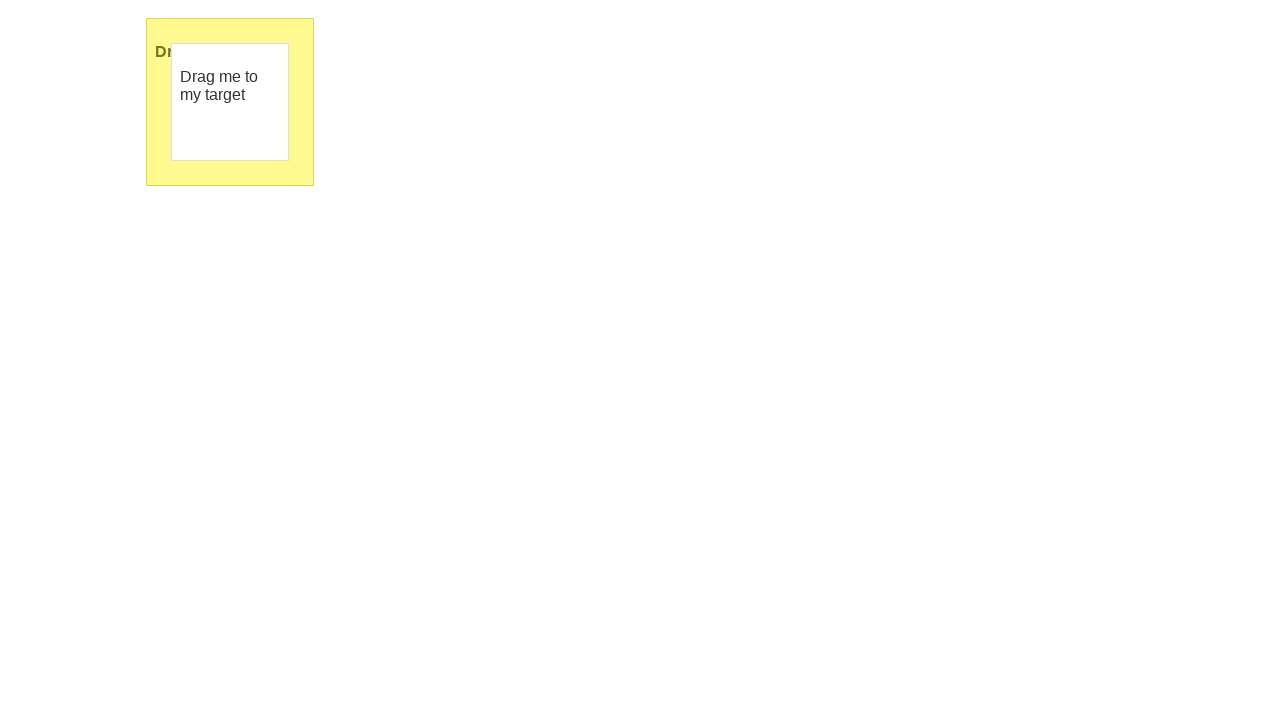